Tests context menu functionality by right-clicking on a designated area and verifying the alert message appears

Starting URL: https://the-internet.herokuapp.com/

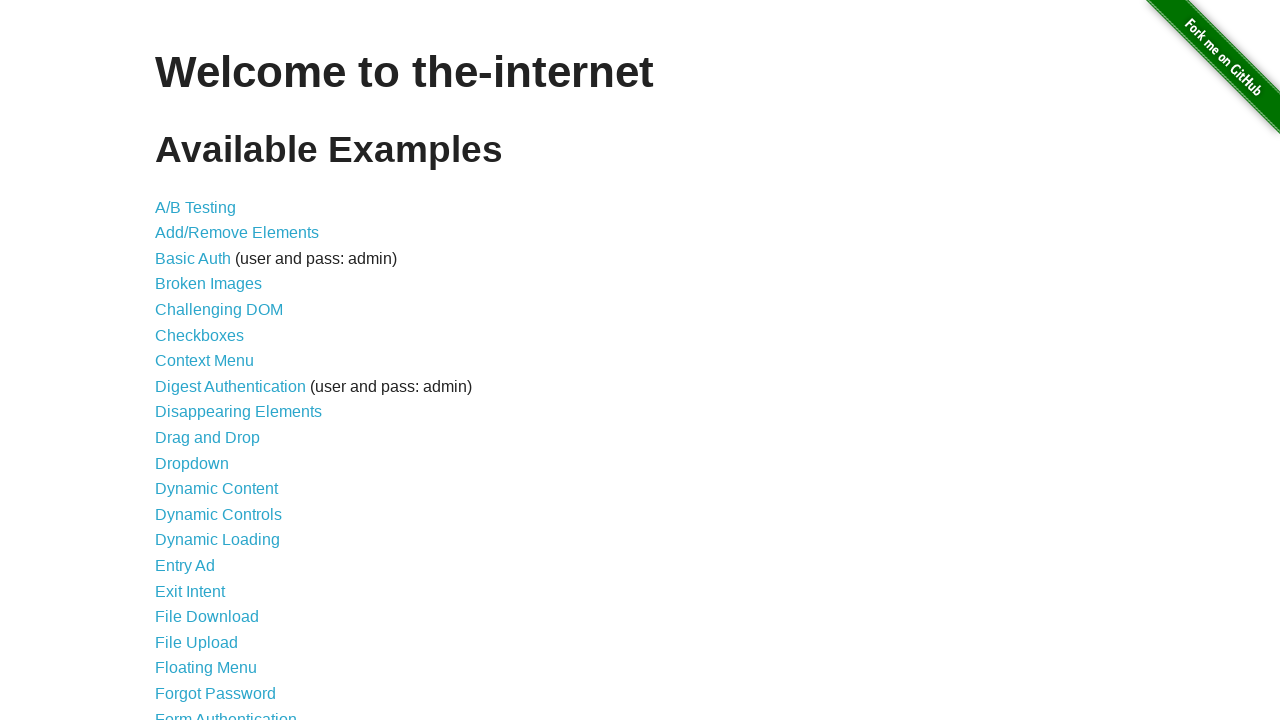

Clicked on Context Menu link at (204, 361) on xpath=//a[@href='/context_menu']
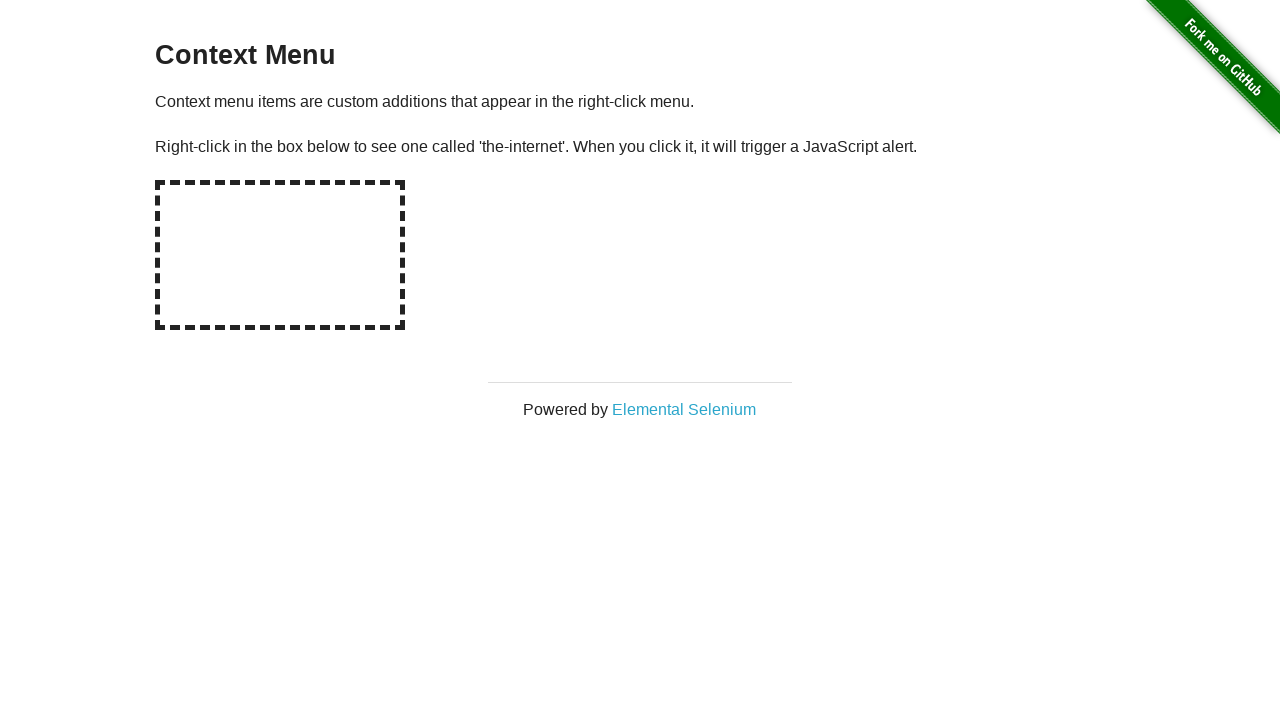

Context Menu page loaded and URL verified
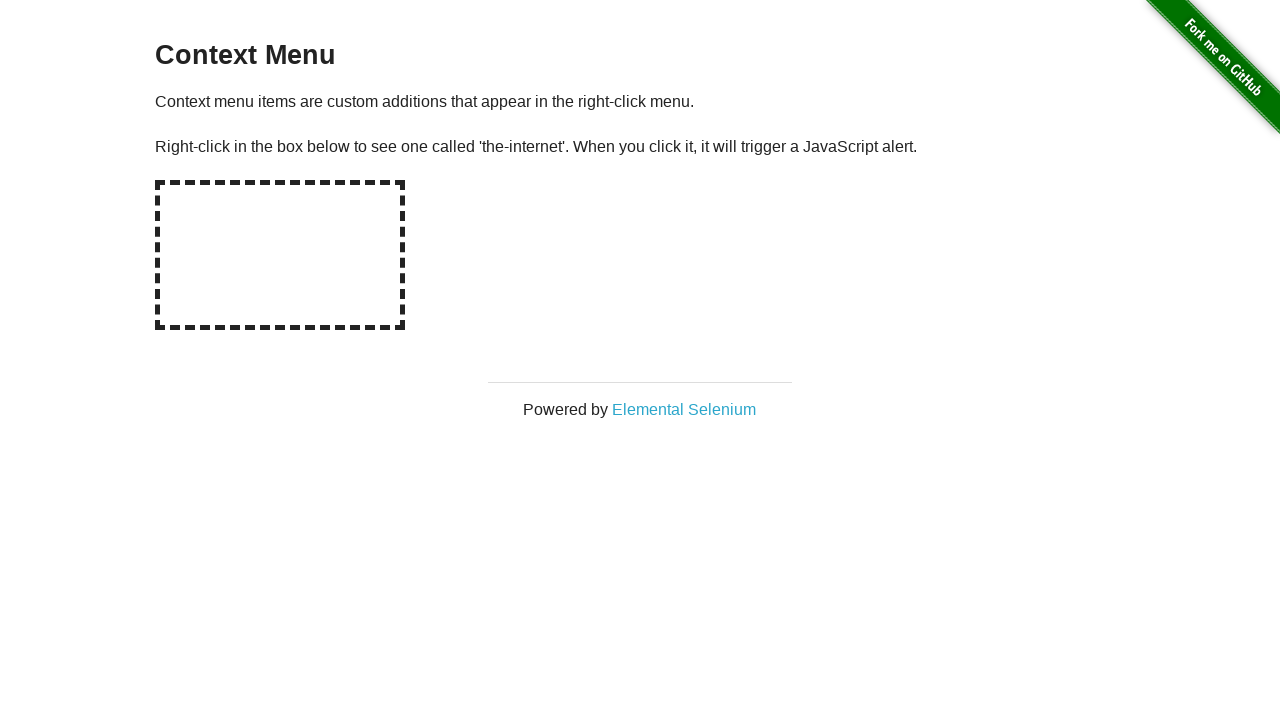

Right-clicked on hot-spot area at (280, 255) on xpath=//div[@id='hot-spot']
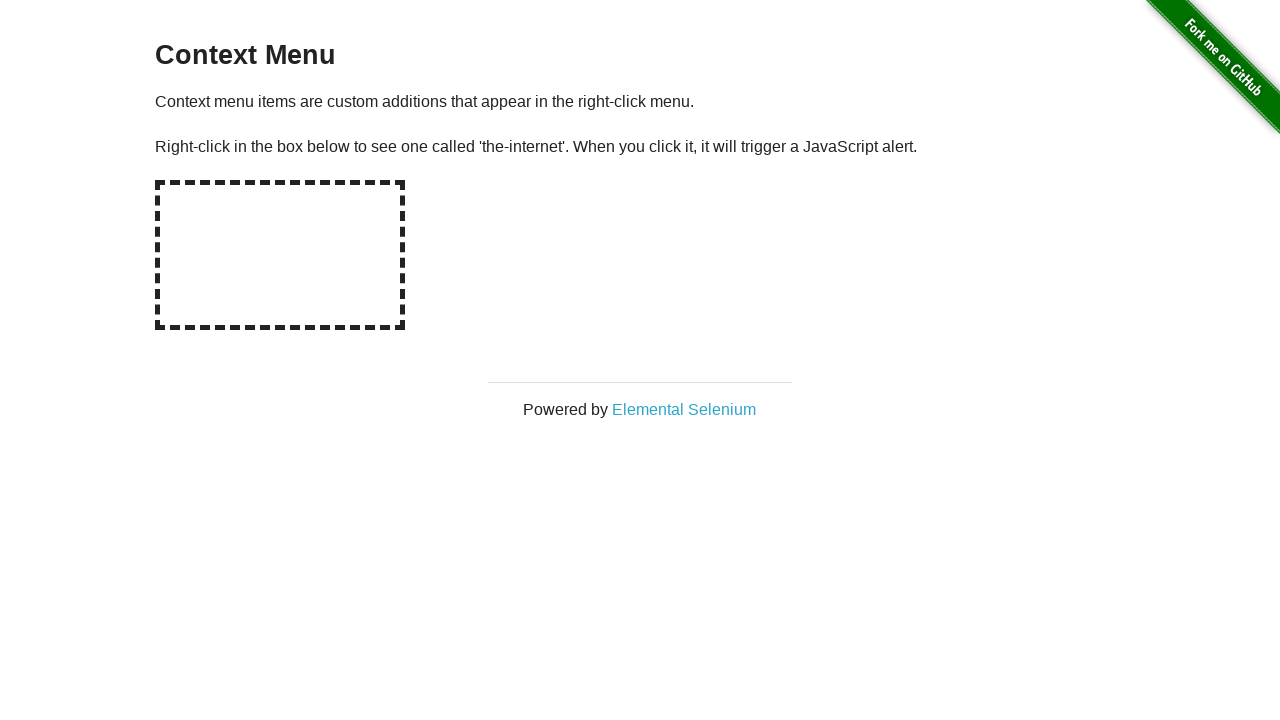

Dialog handler registered
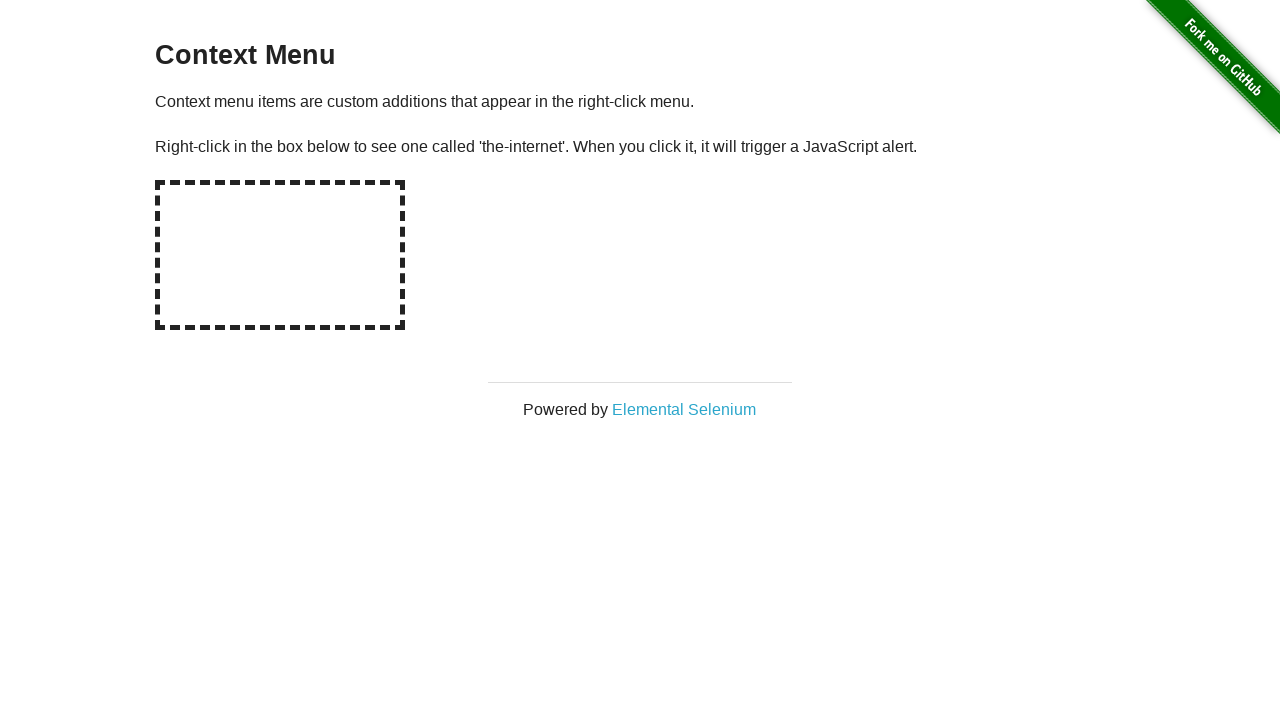

Right-clicked on hot-spot area again to trigger alert dialog at (280, 255) on xpath=//div[@id='hot-spot']
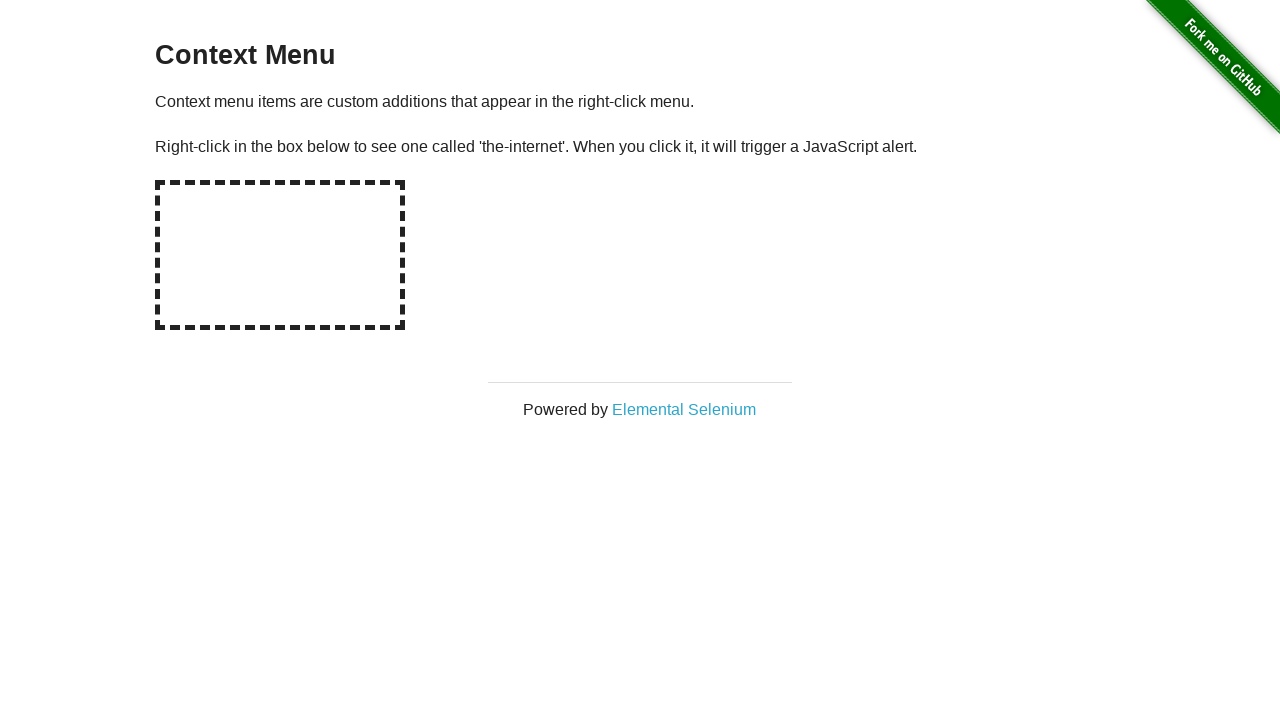

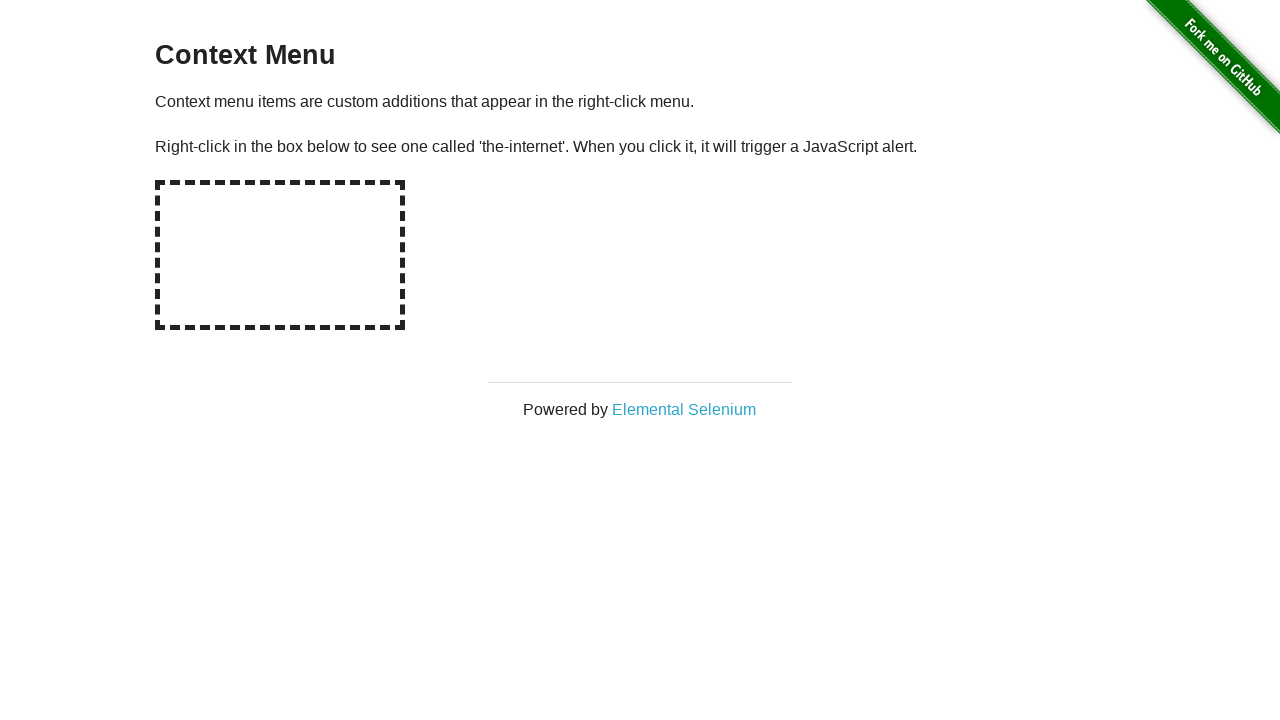